Tests dropdown selection functionality by selecting a country from a dropdown menu and verifying the selection

Starting URL: https://www.globalsqa.com/demo-site/select-dropdown-menu/

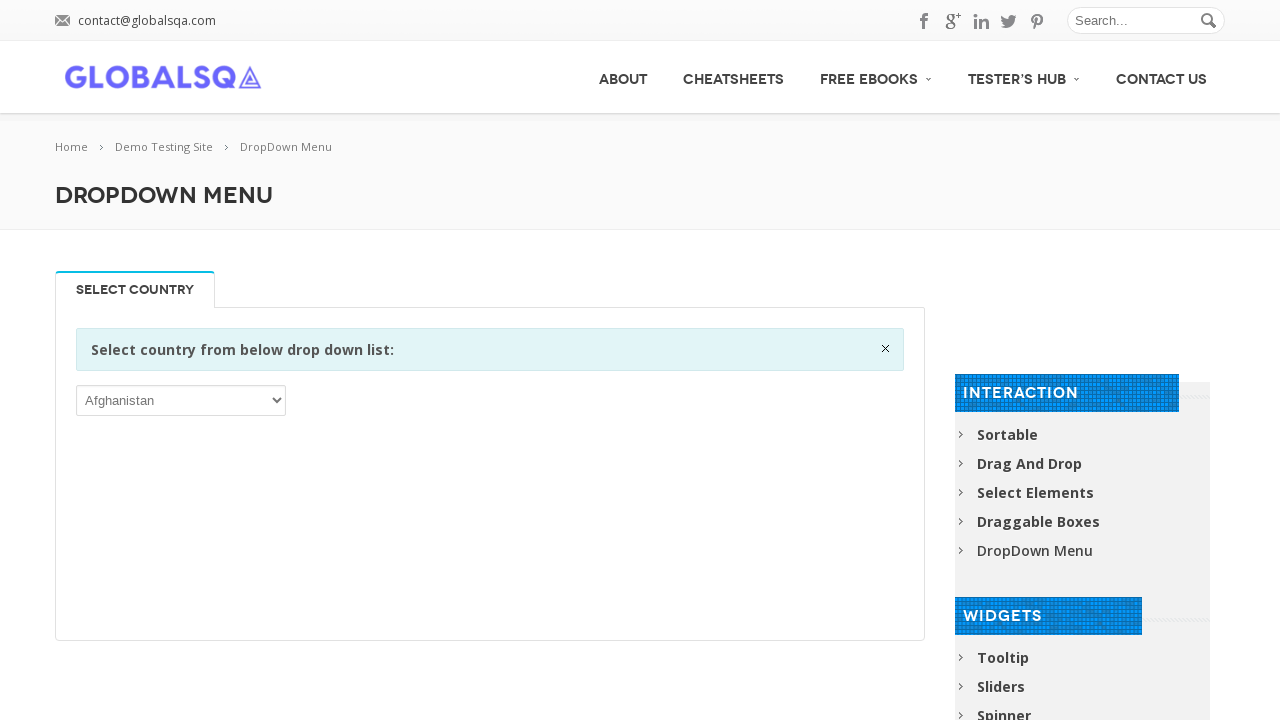

Waited for dropdown menu to be available
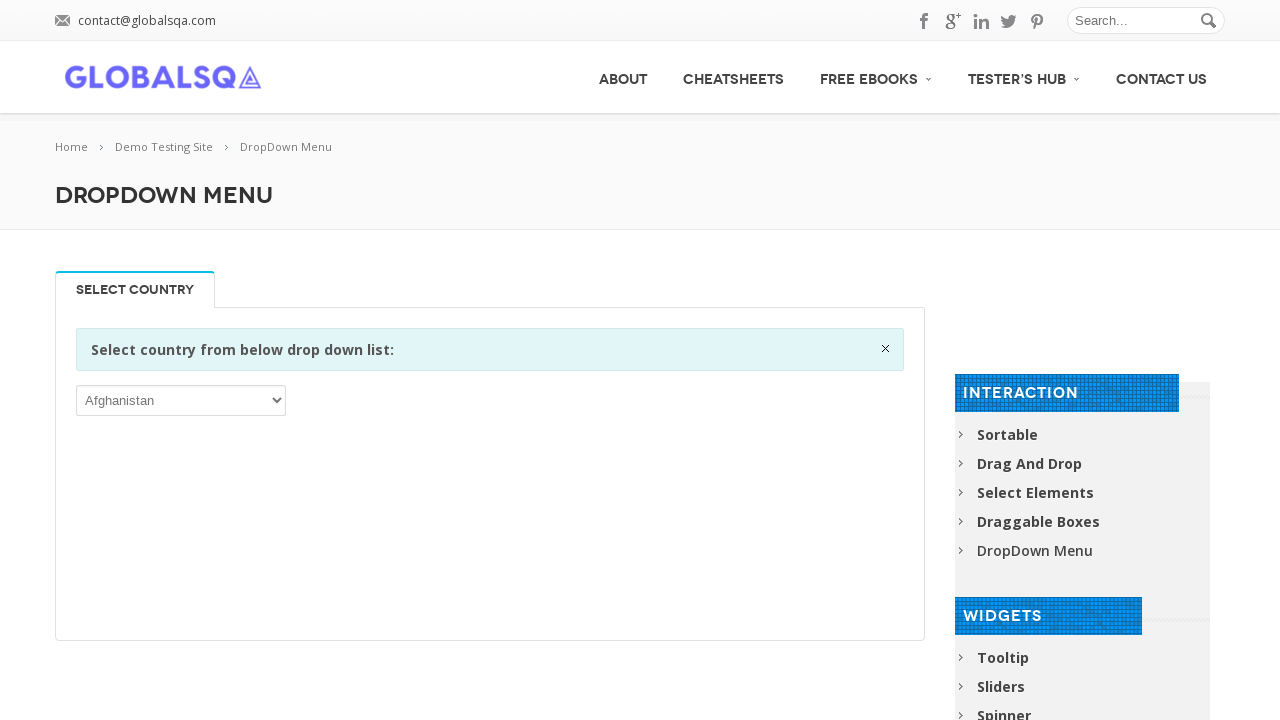

Located the dropdown element
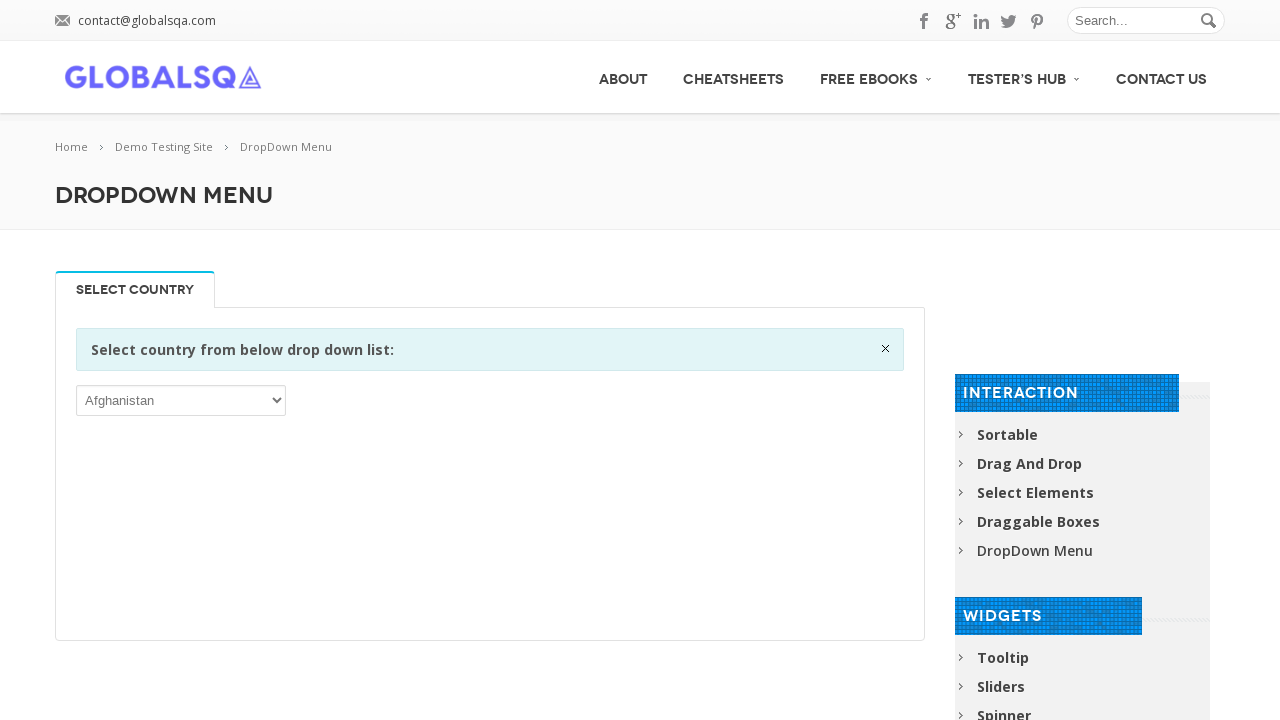

Selected 'India' from the dropdown menu on xpath=/html/body/div/div[1]/div[2]/div/div/div[2]/div/div/div/p/select
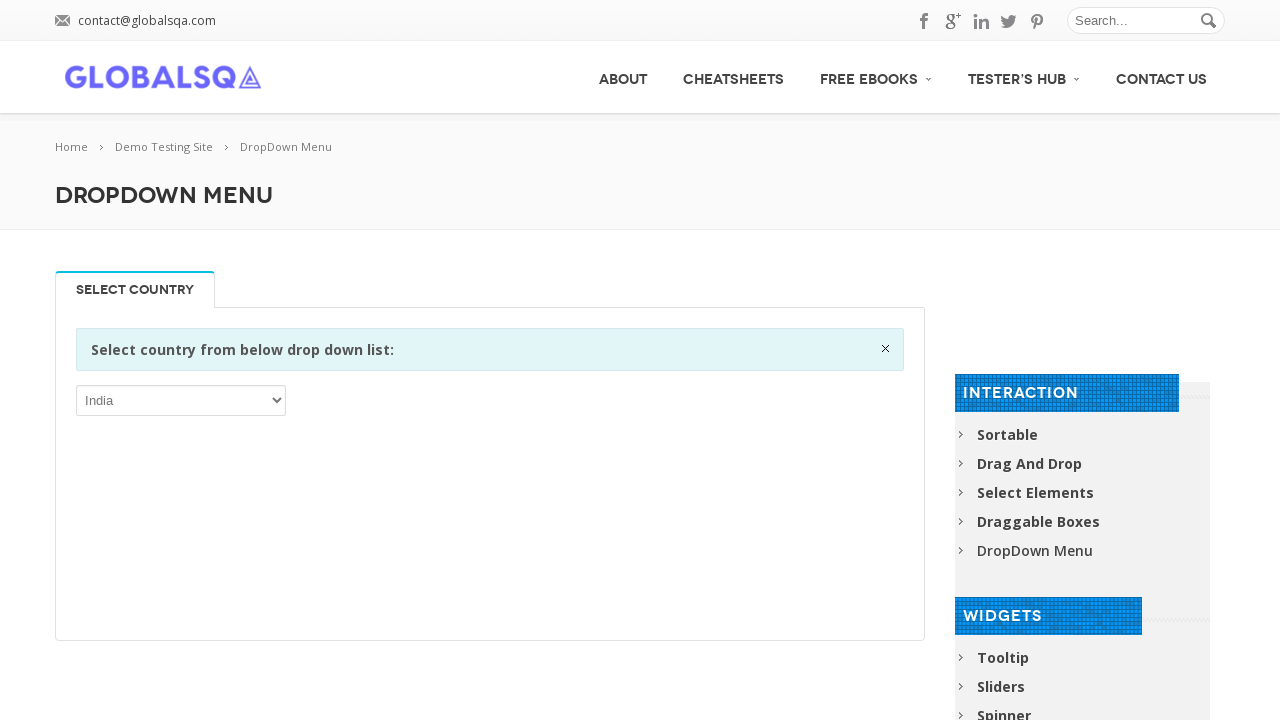

Retrieved the selected dropdown value
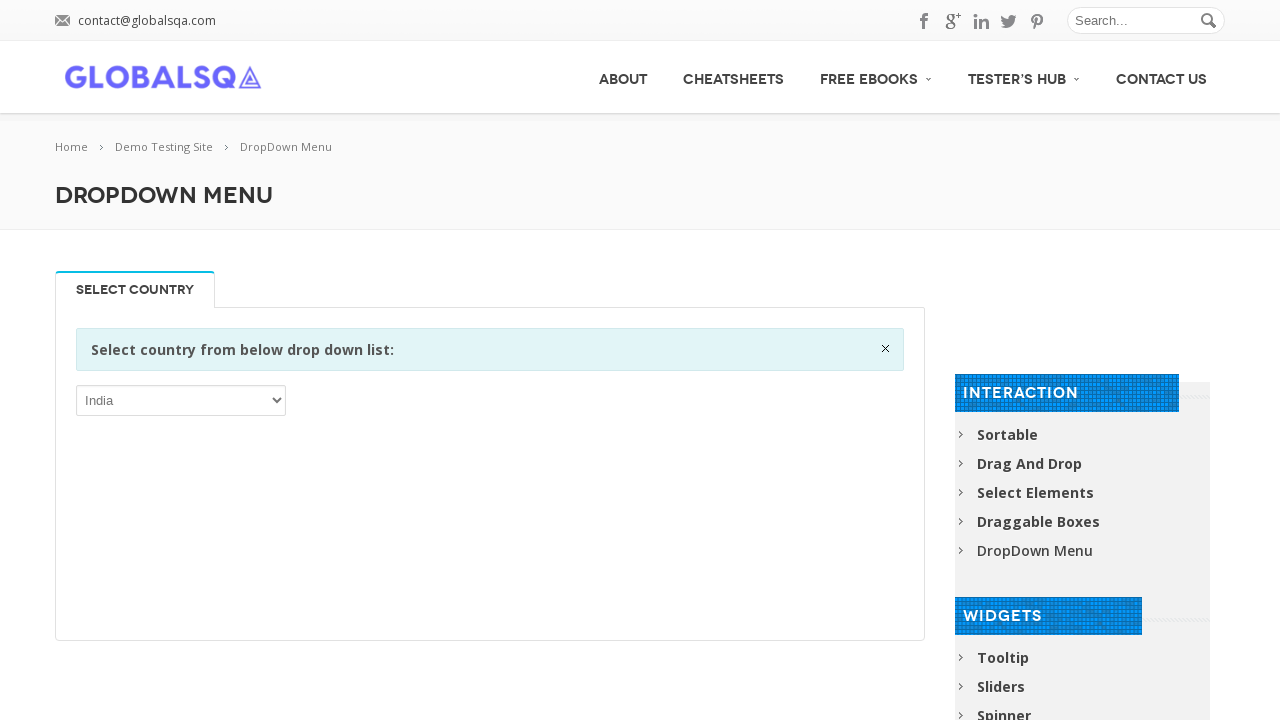

Verified that 'India' is the currently selected option in the dropdown
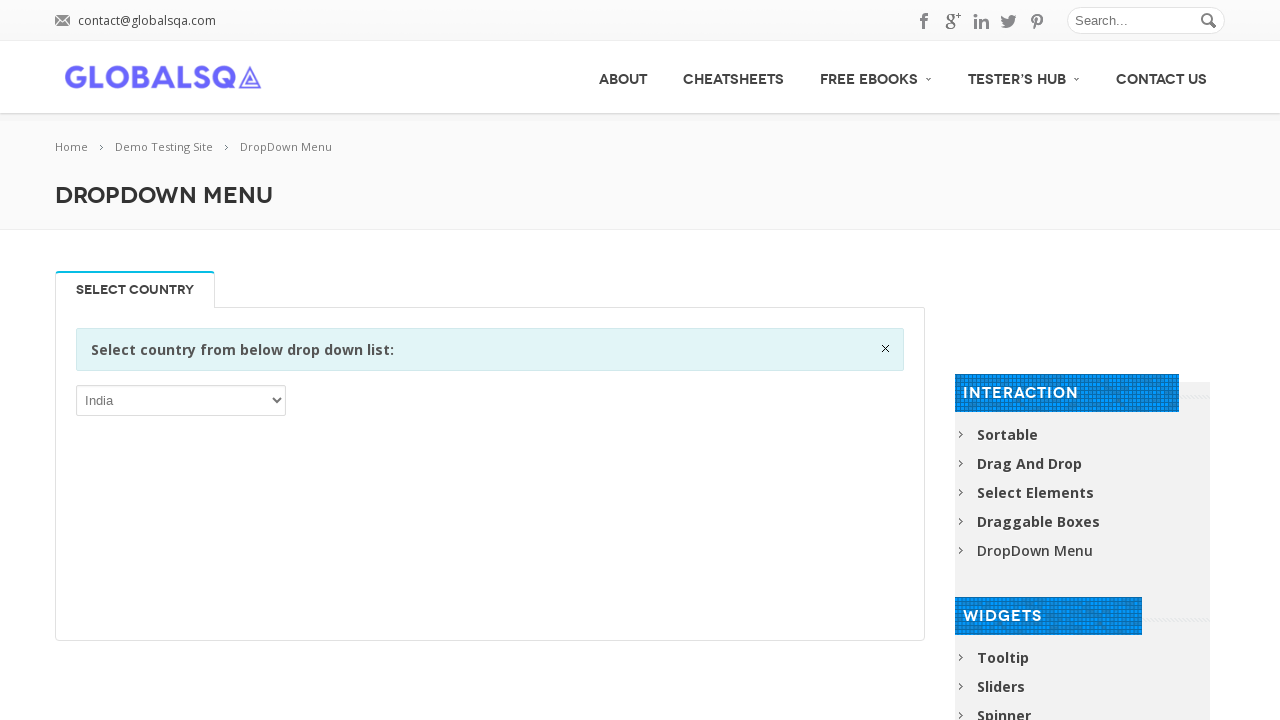

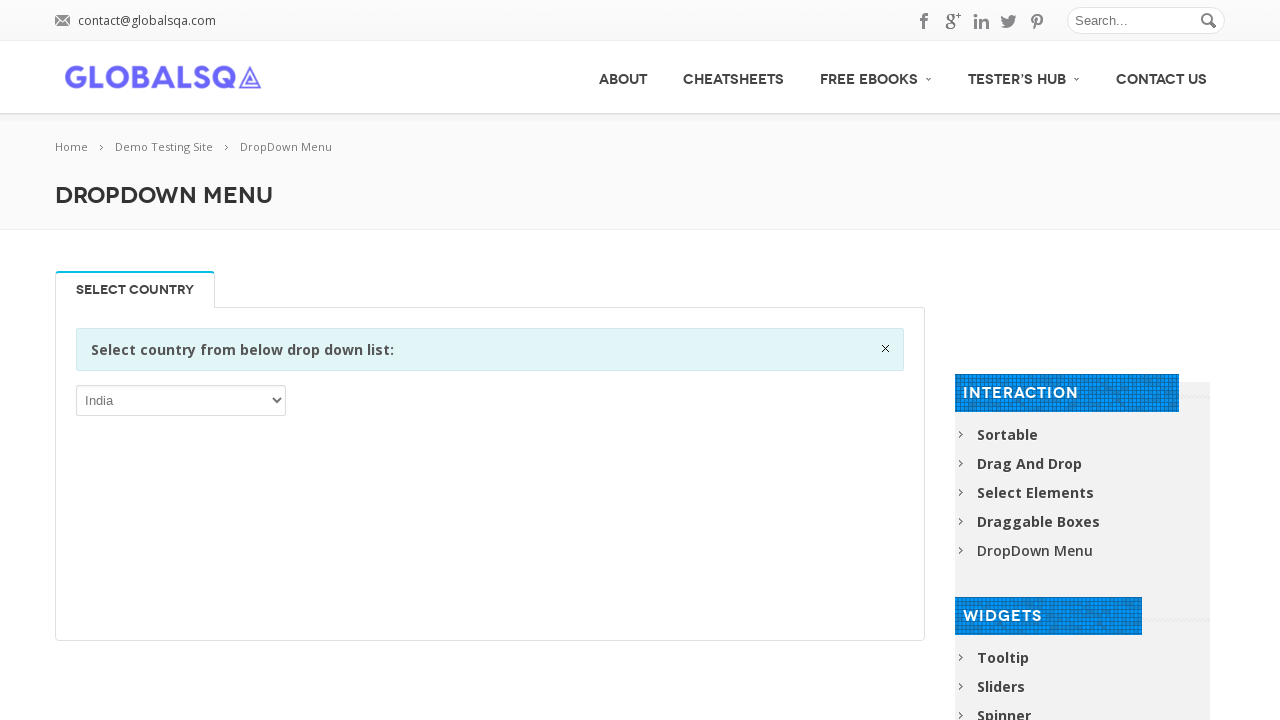